Tests navigation accessibility features including keyboard navigation with Tab and arrow keys

Starting URL: https://www.fppaco.org

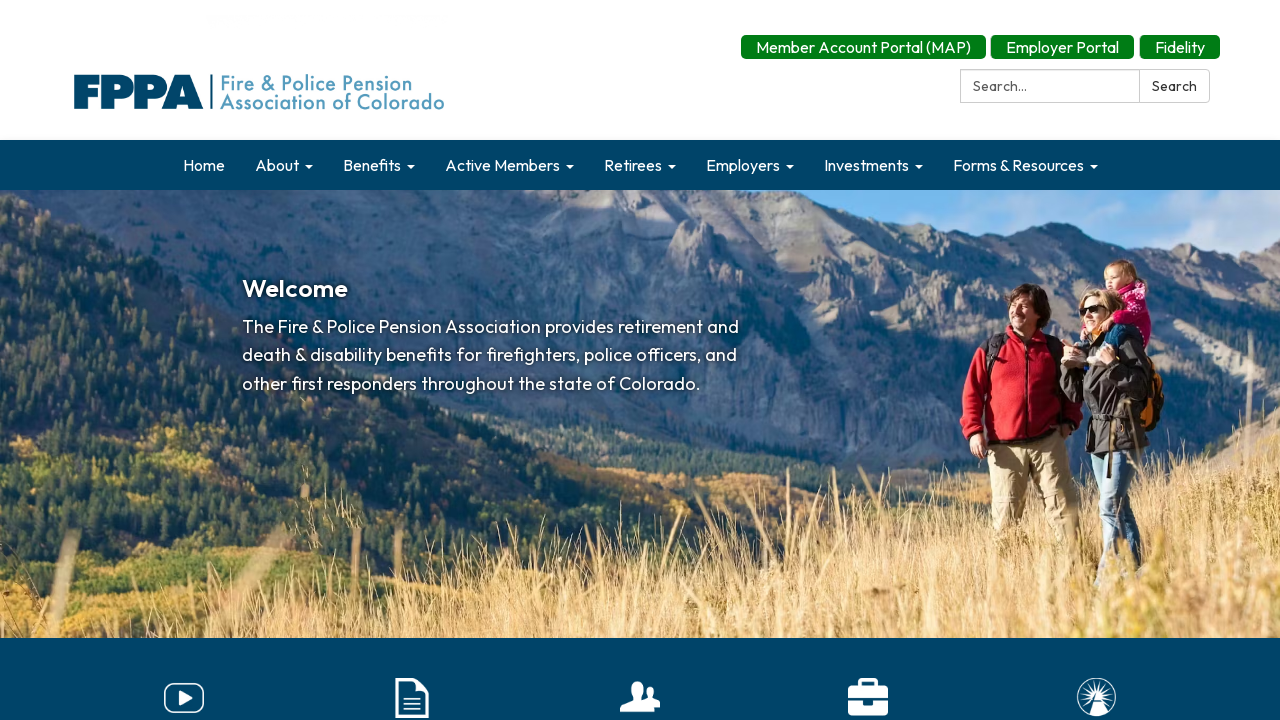

Set viewport size to 1280x720
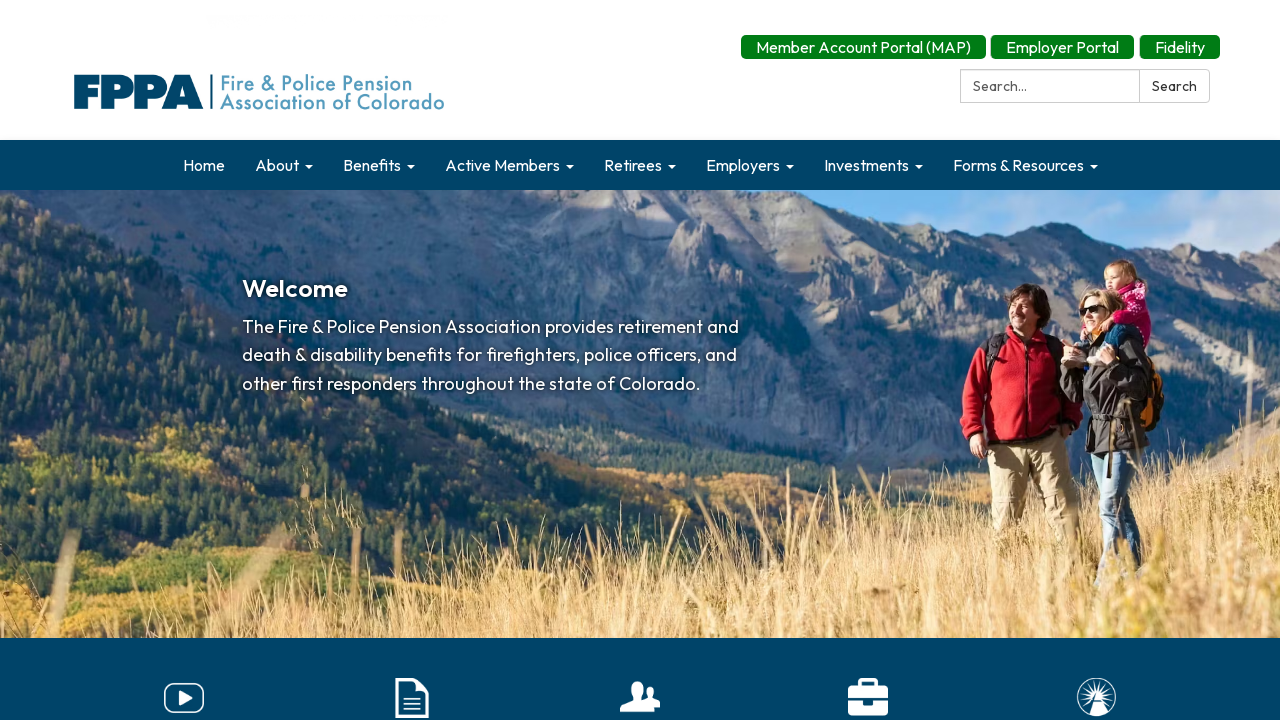

Waited for page to fully load
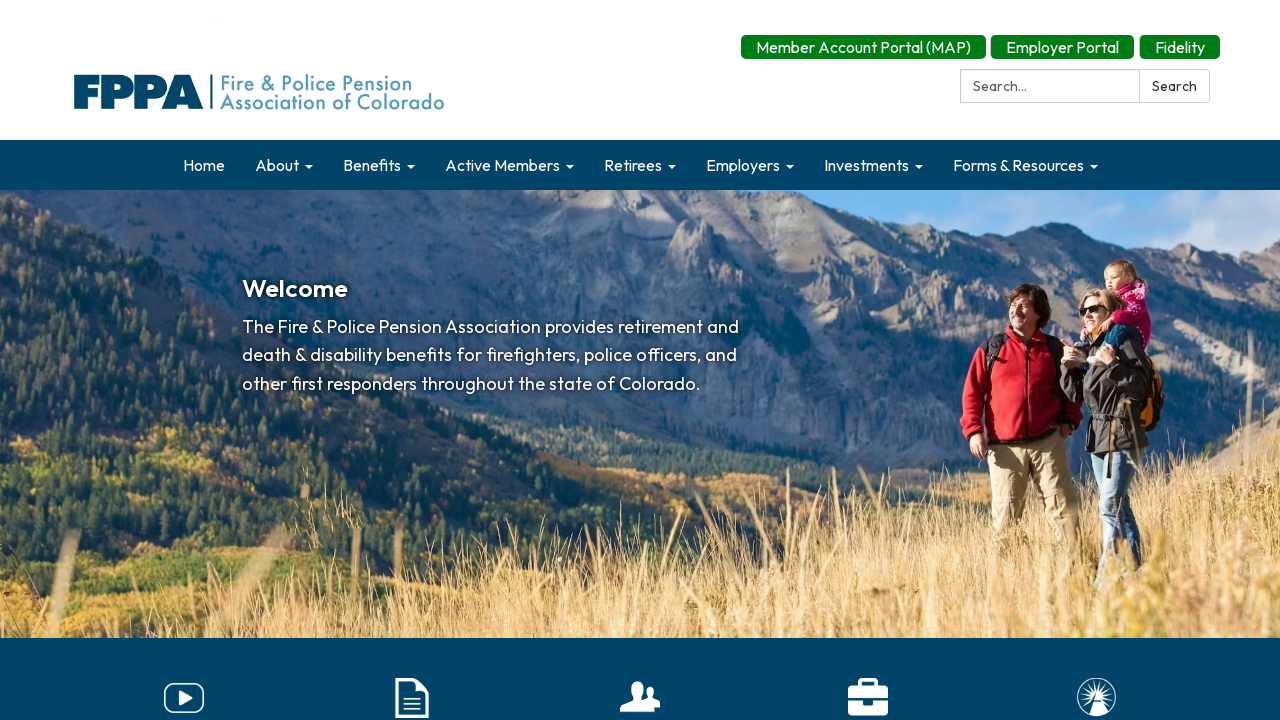

Pressed Tab to test keyboard navigation through menu items
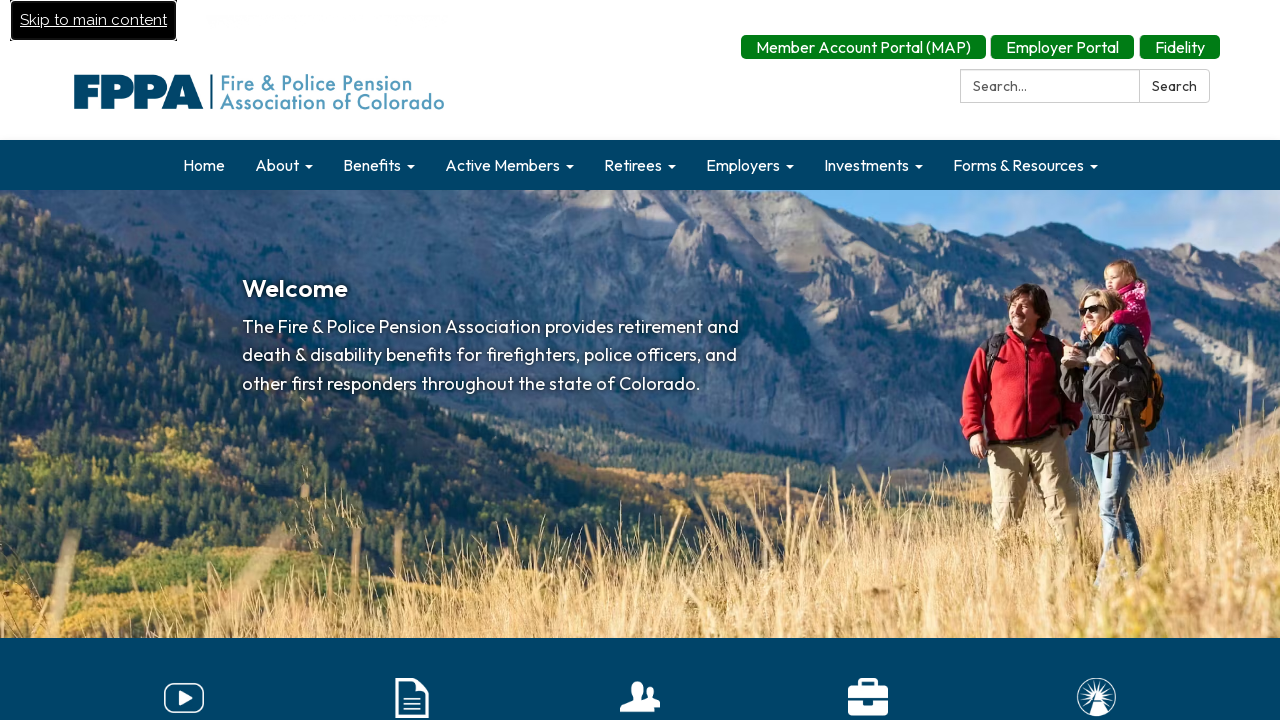

Pressed ArrowRight to test arrow key navigation
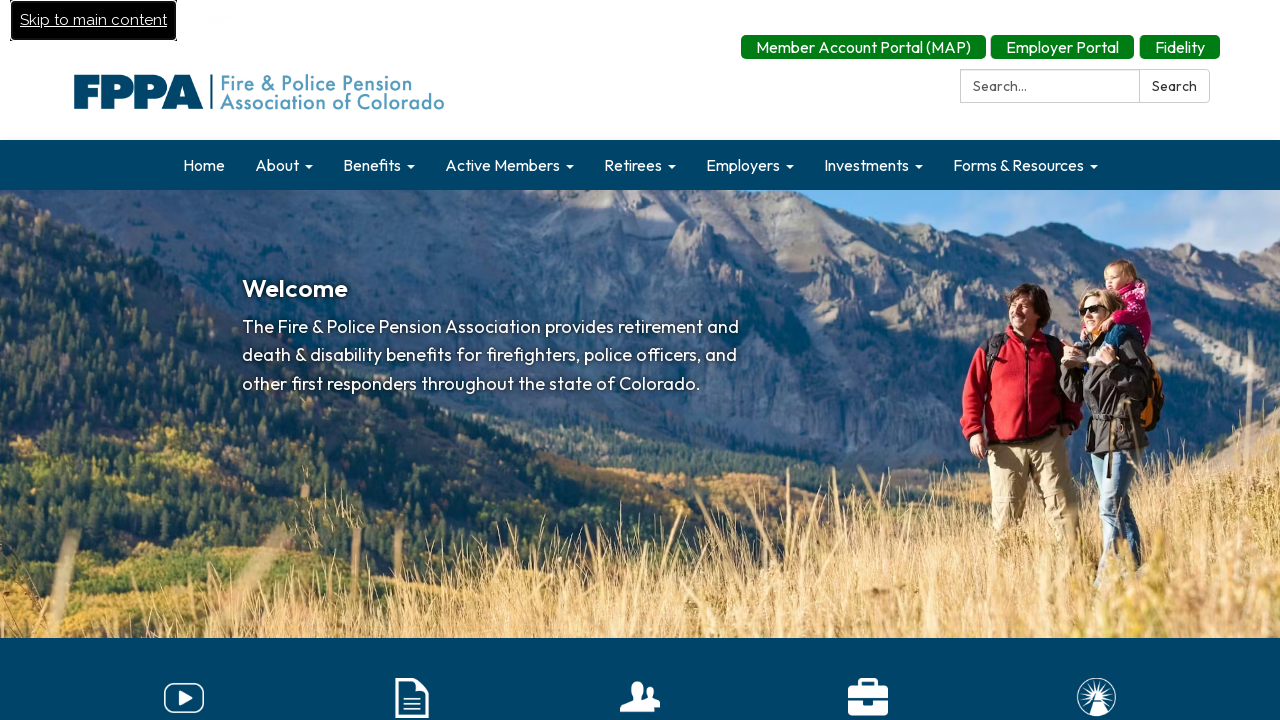

Pressed Enter to activate the focused element
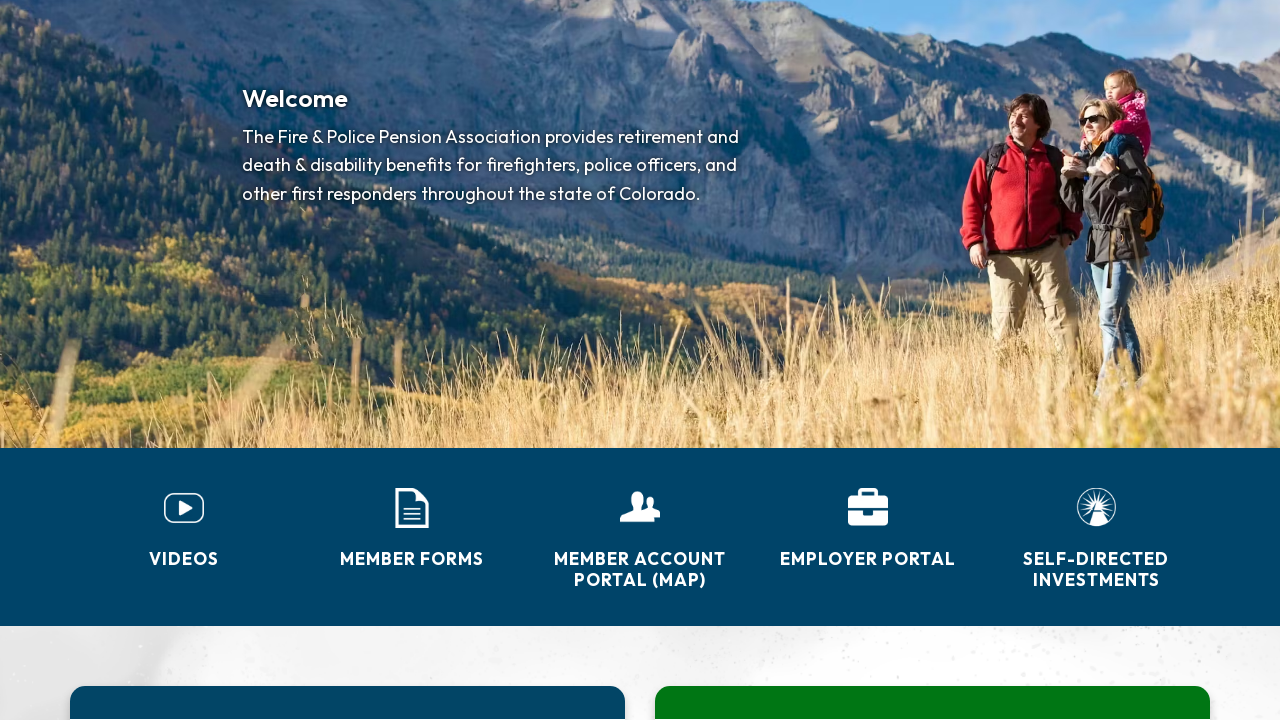

Waited for navigation to complete after pressing Enter
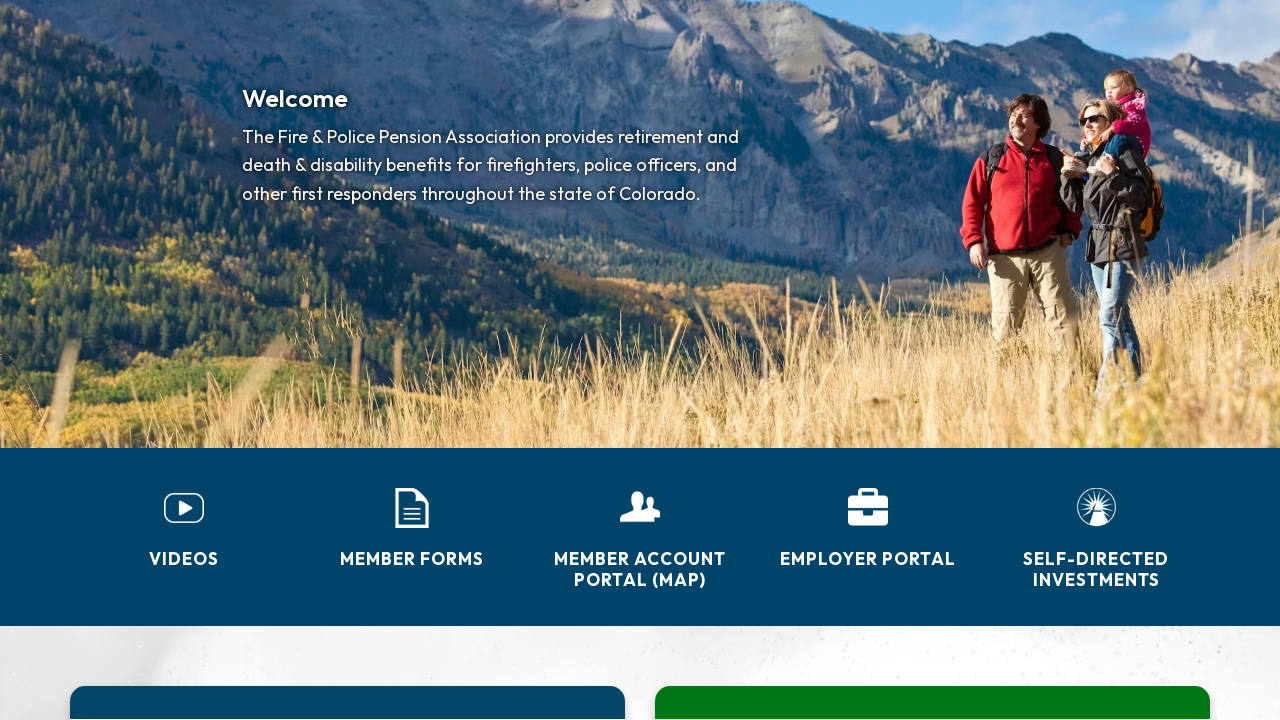

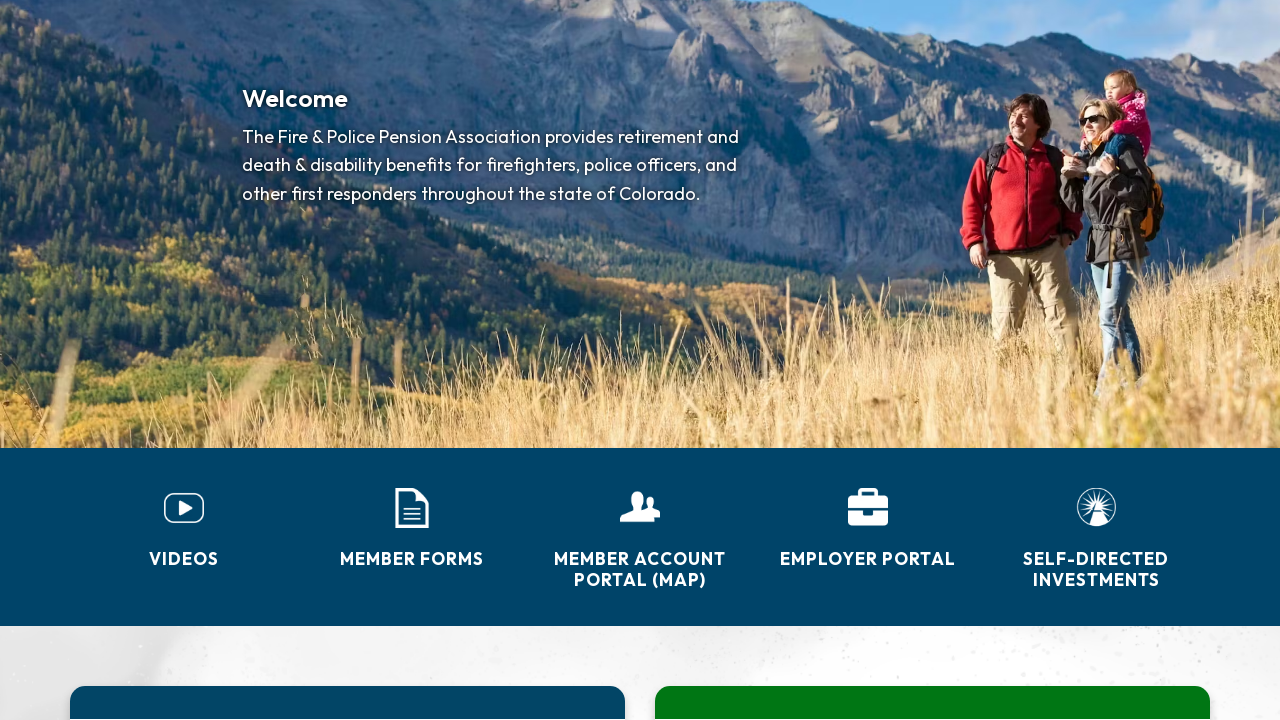